Tests fake alert dialog by triggering it and clicking OK button to close

Starting URL: https://testpages.eviltester.com/styled/alerts/fake-alert-test.html

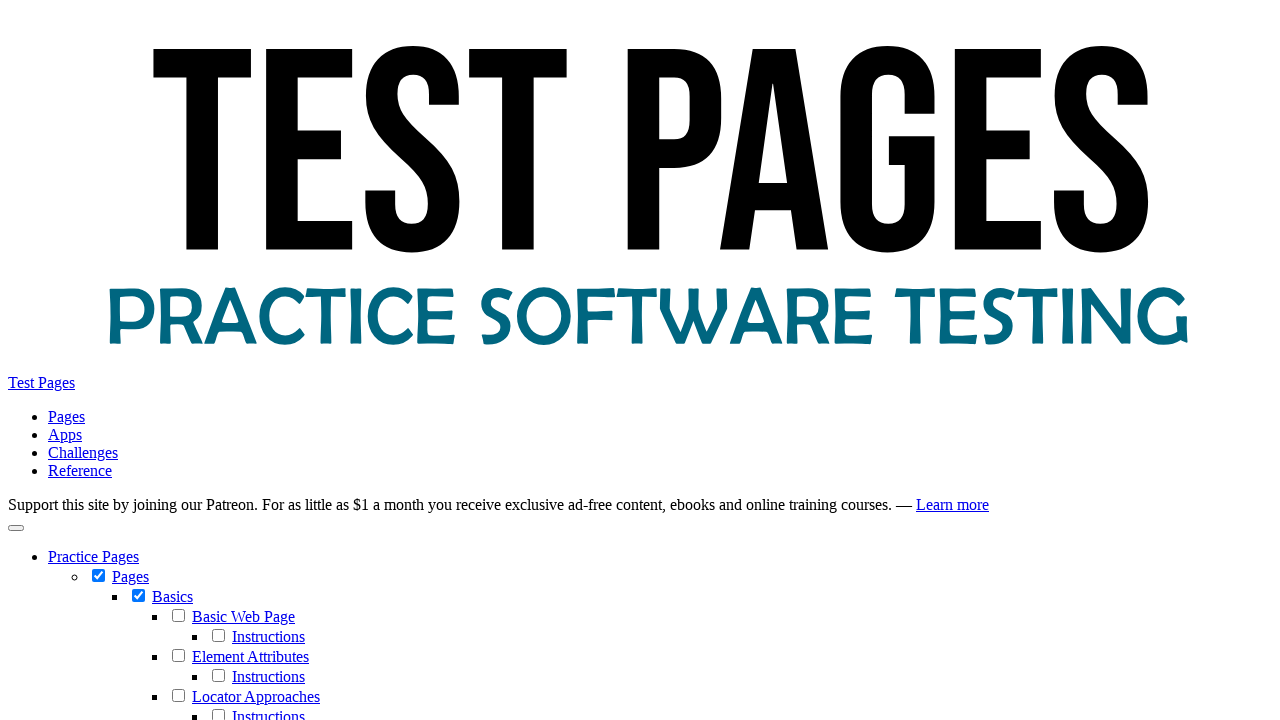

Navigated to fake alert test page
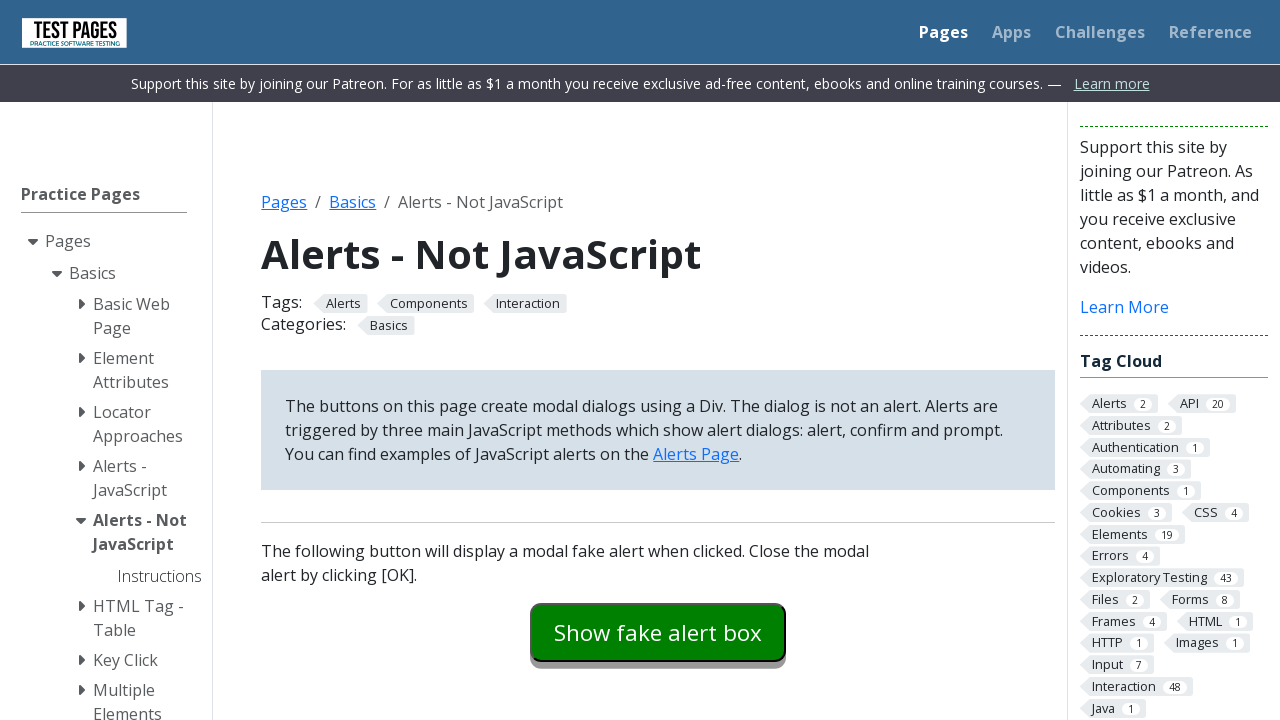

Clicked to trigger fake alert dialog at (658, 632) on #fakealert
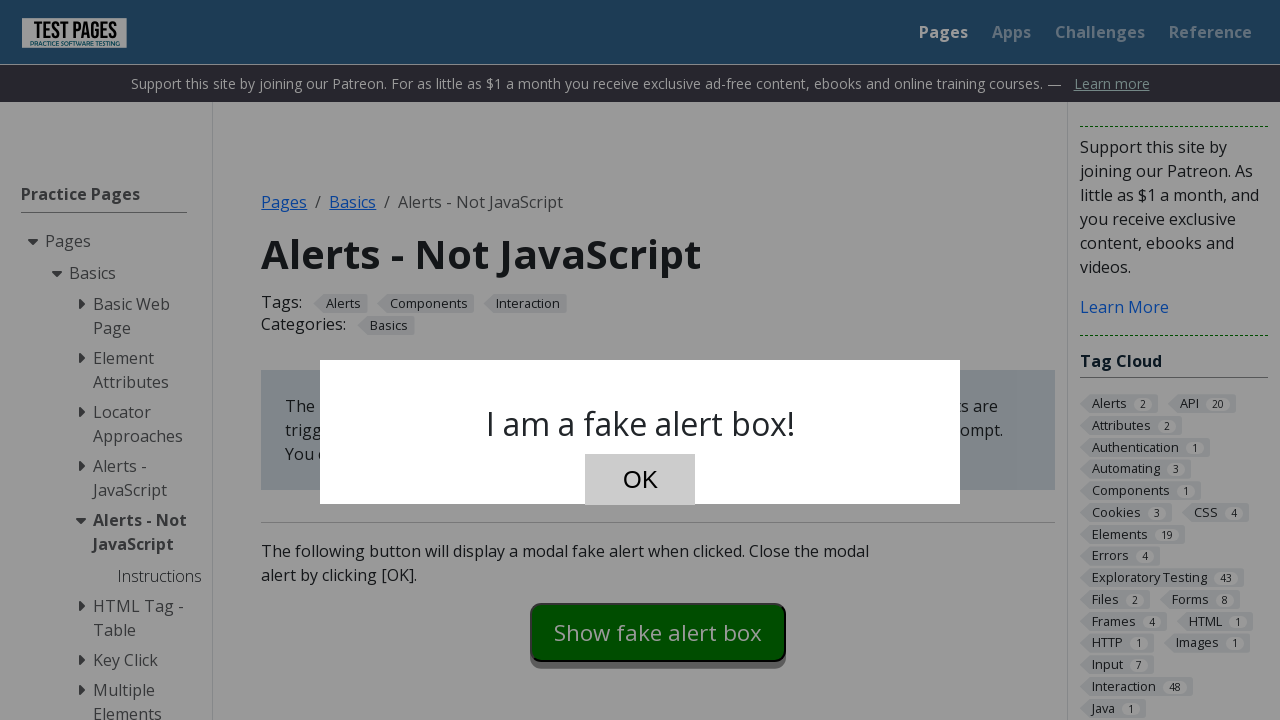

Clicked OK button to close fake alert at (640, 480) on #dialog-ok
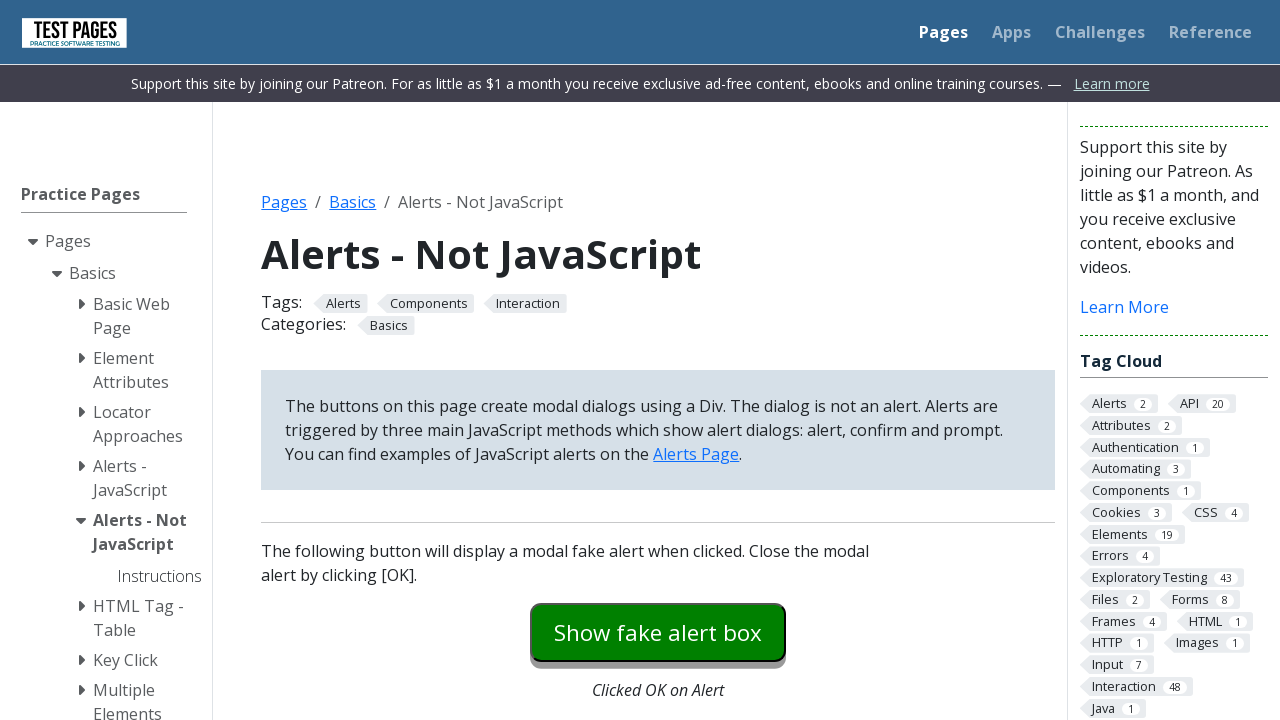

Verified fake alert dialog is closed
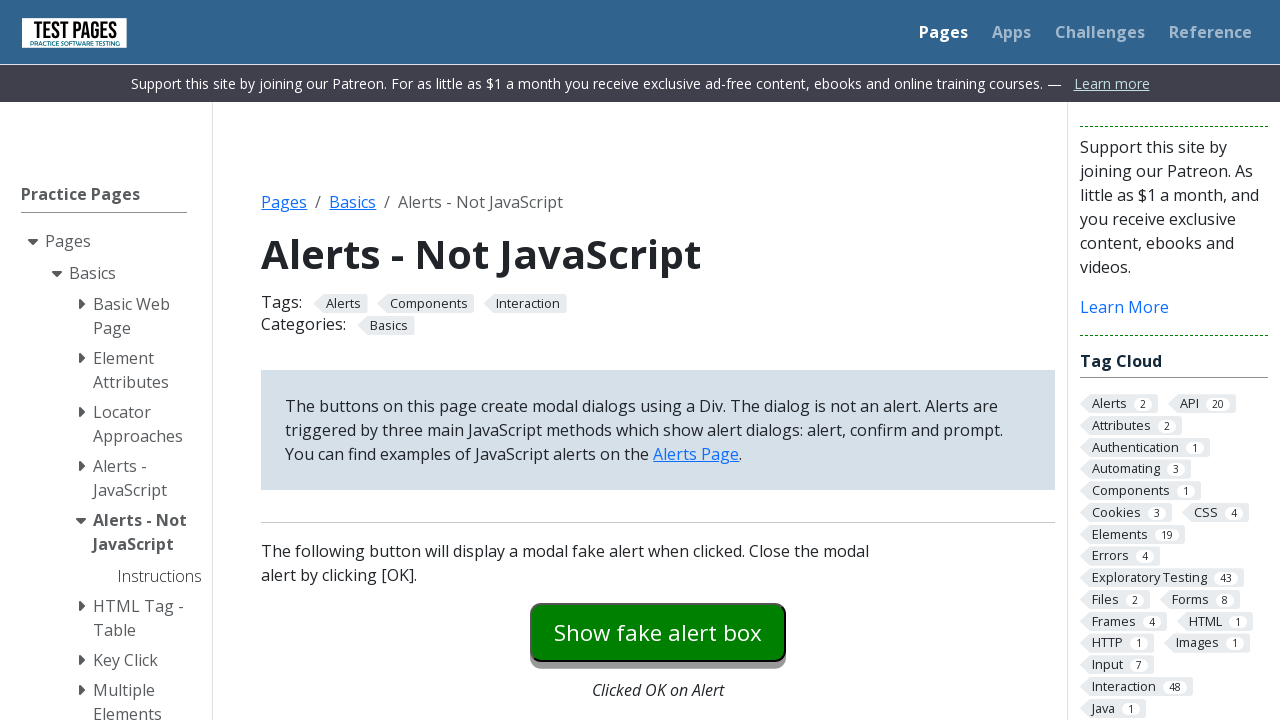

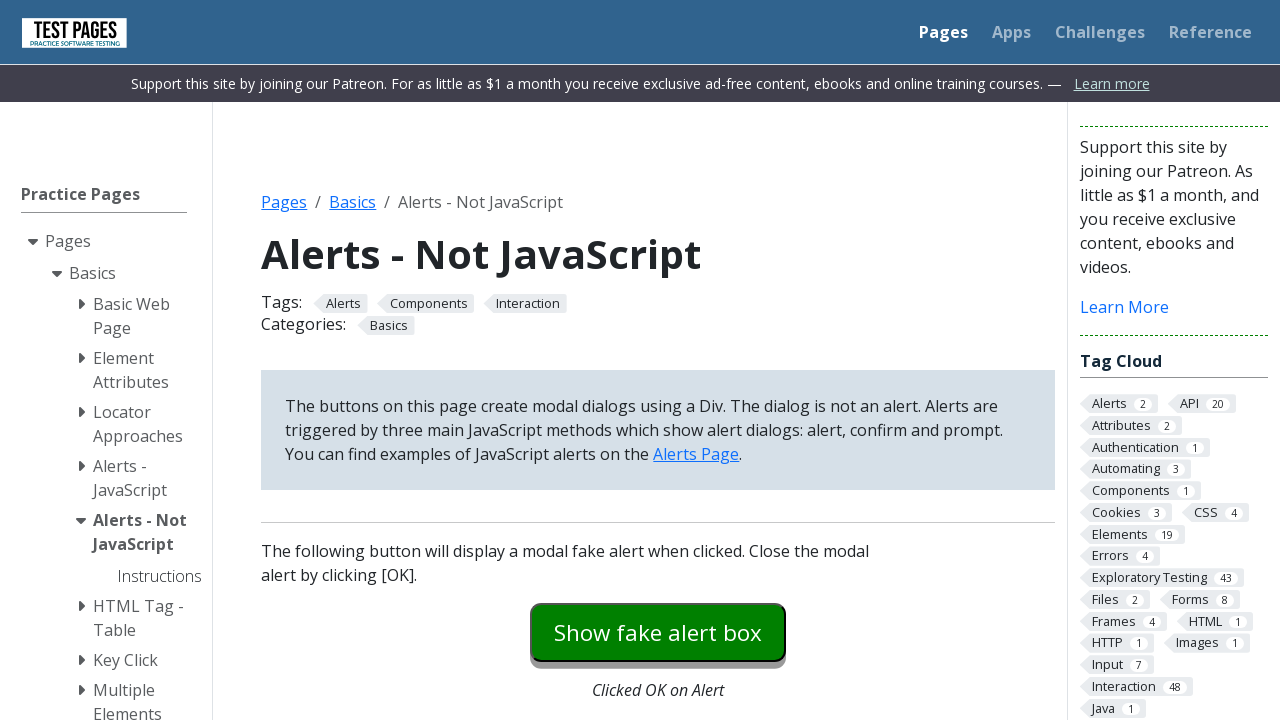